Tests user registration by filling out the registration form with personal details, agreeing to terms, and submitting the form

Starting URL: https://awesomeqa.com/ui/index.php?route=account/register

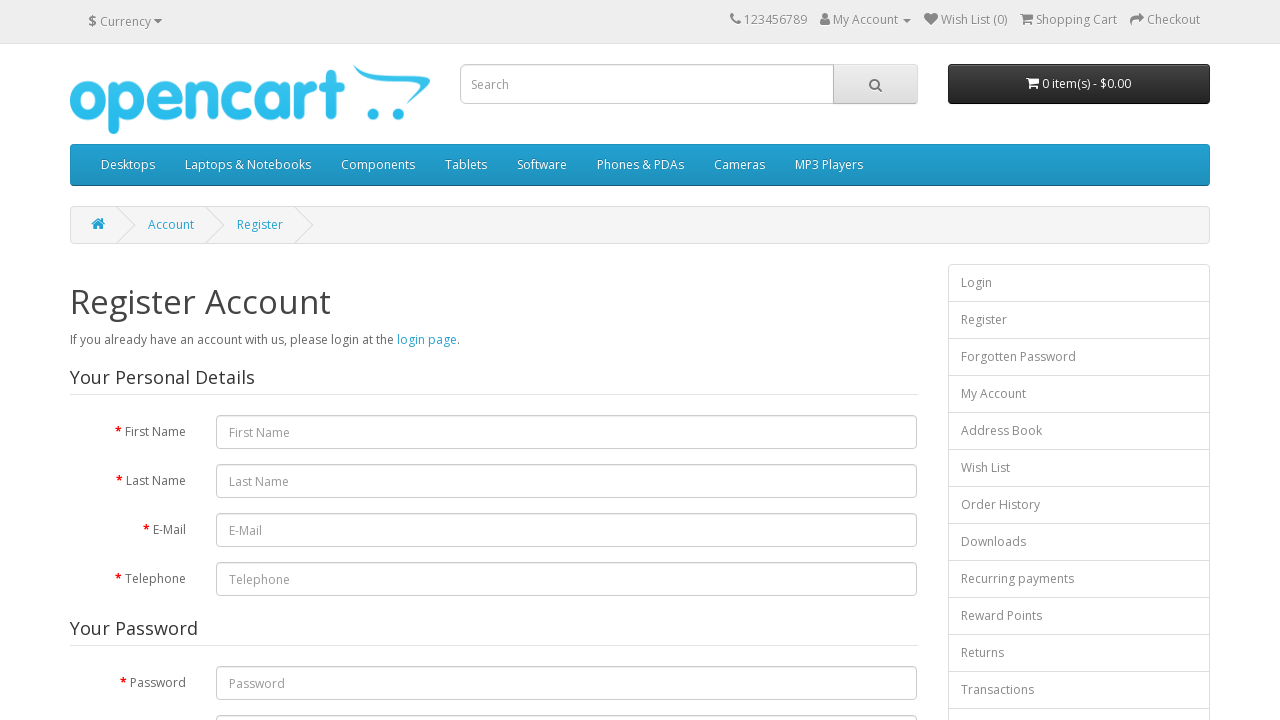

Located all form control elements on registration form
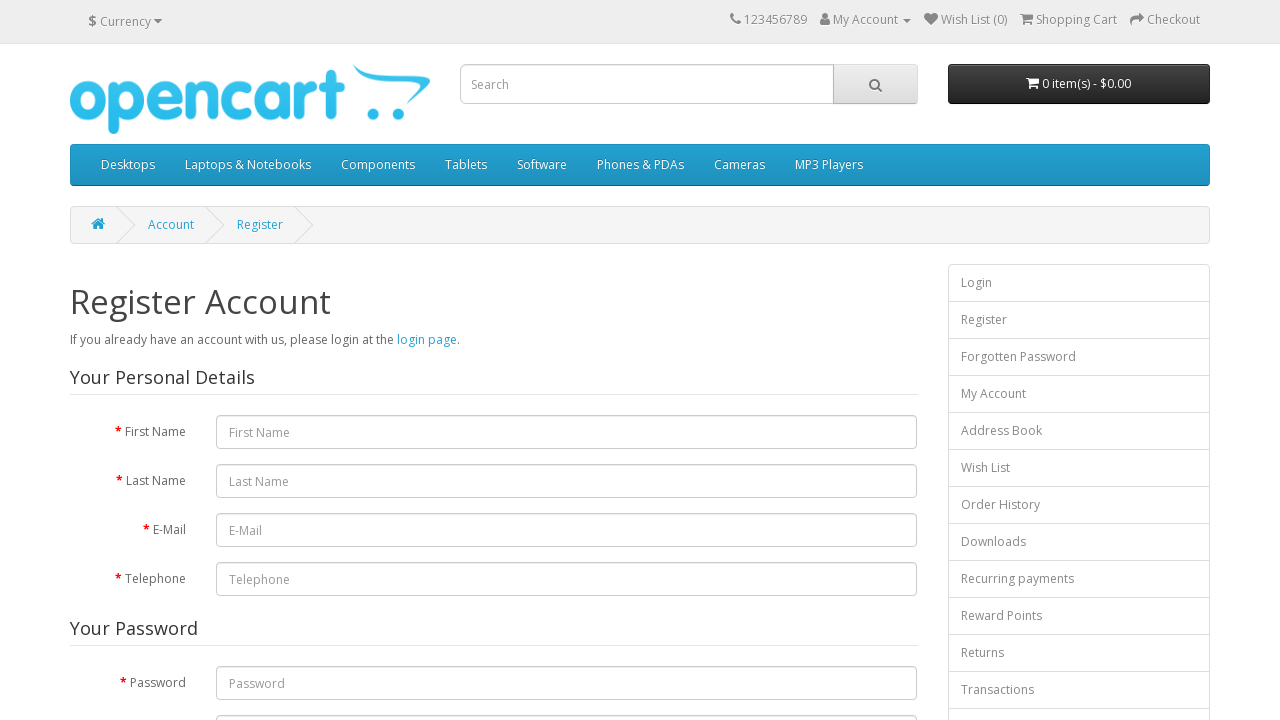

Entered first name 'Michael' in registration form on .form-control >> nth=1
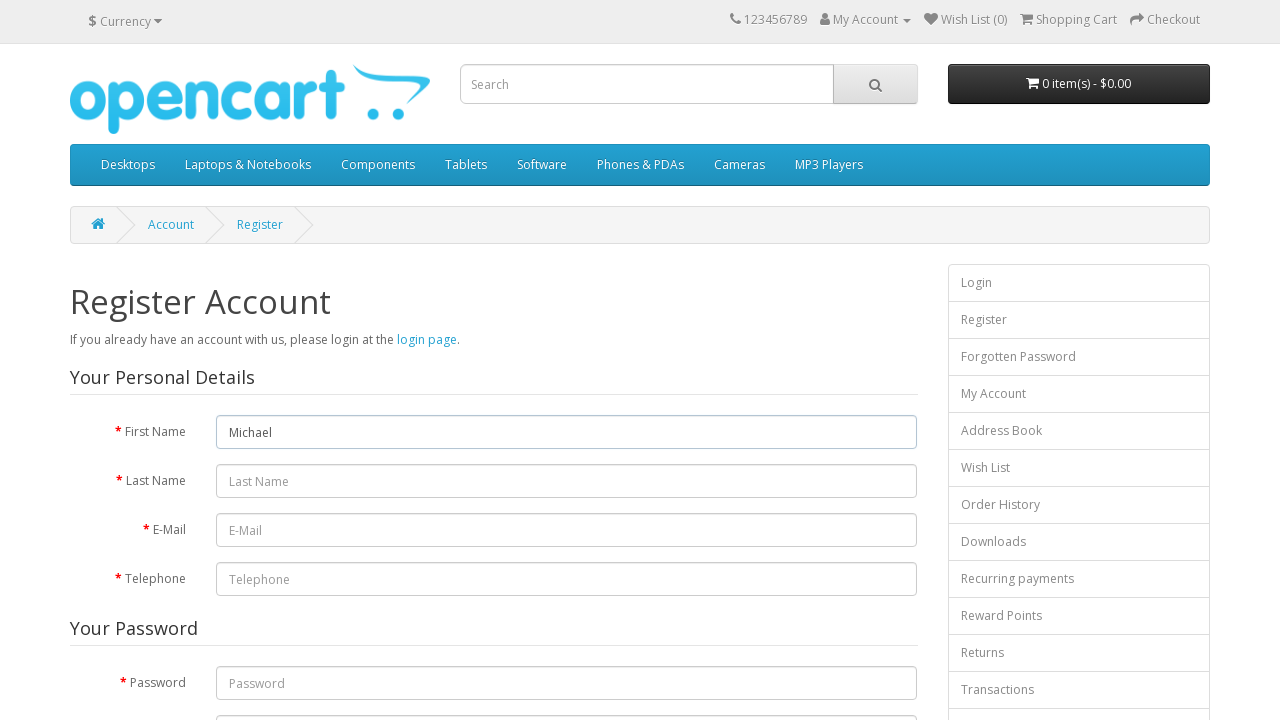

Entered last name 'Thompson' in registration form on .form-control >> nth=2
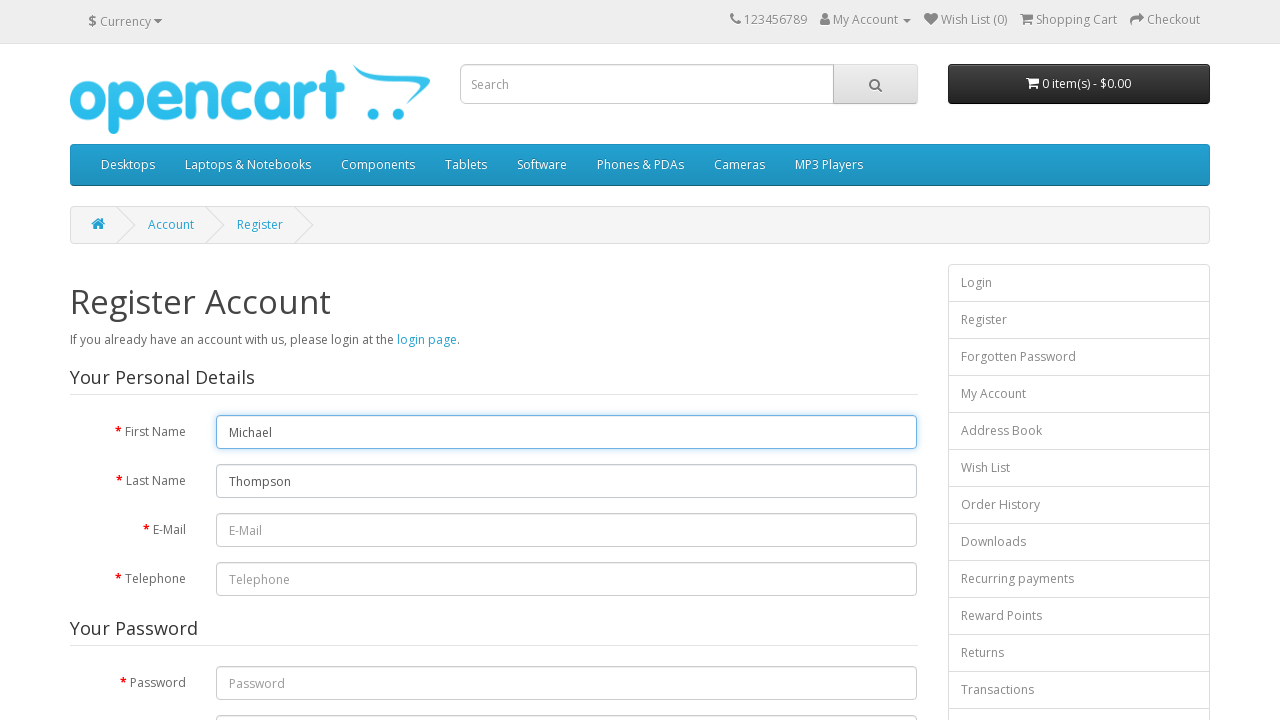

Entered email 'michael.thompson8472@example.com' in registration form on .form-control >> nth=3
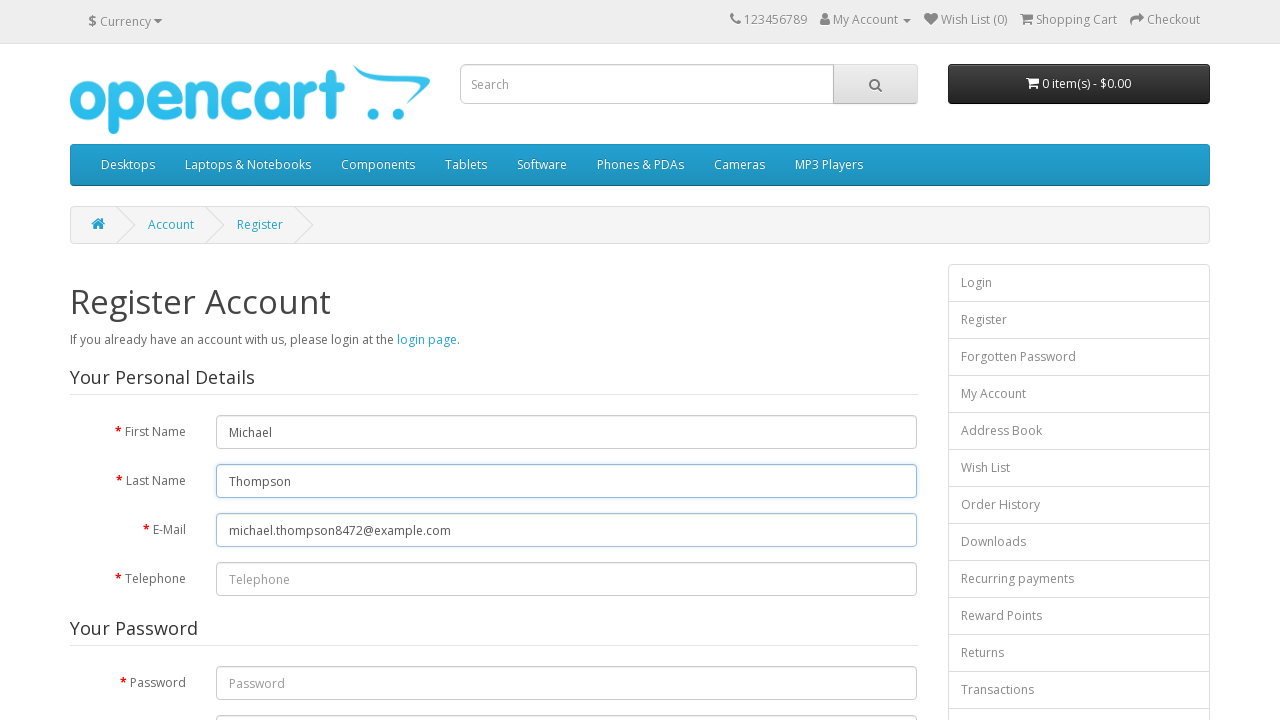

Entered phone number '5551234567' in registration form on .form-control >> nth=4
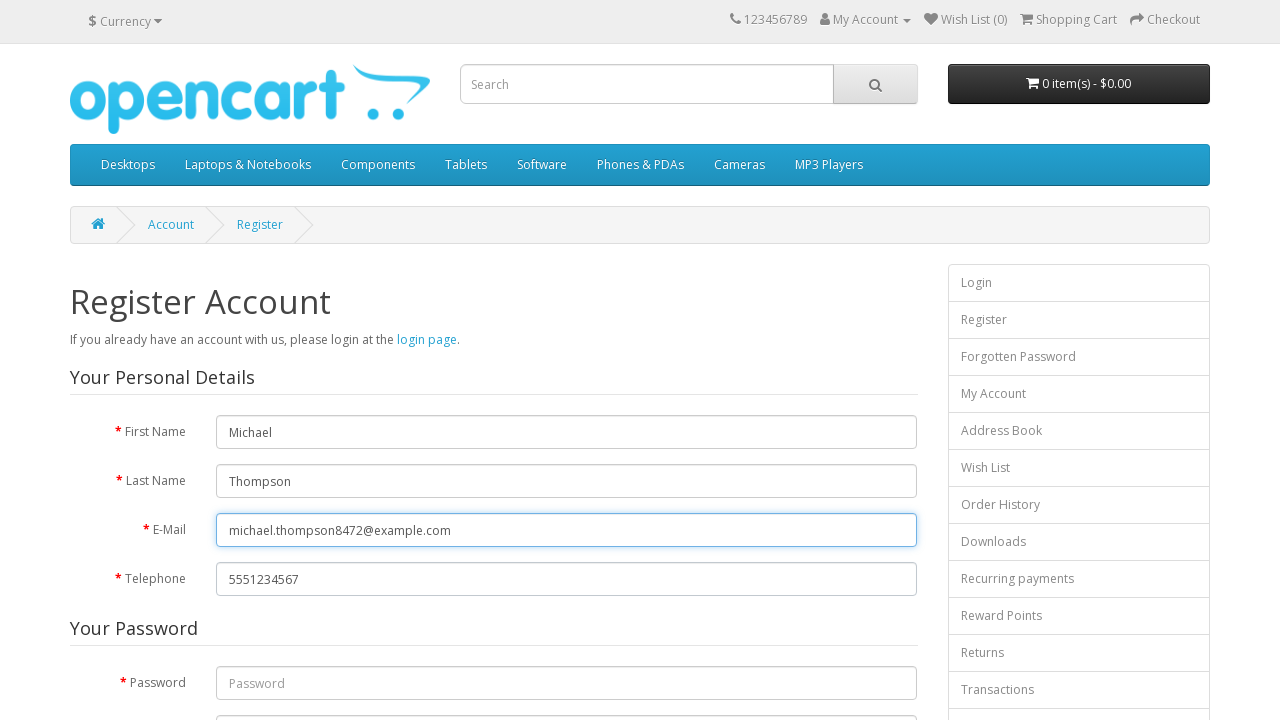

Entered password 'SecurePass#2024!' in registration form on .form-control >> nth=5
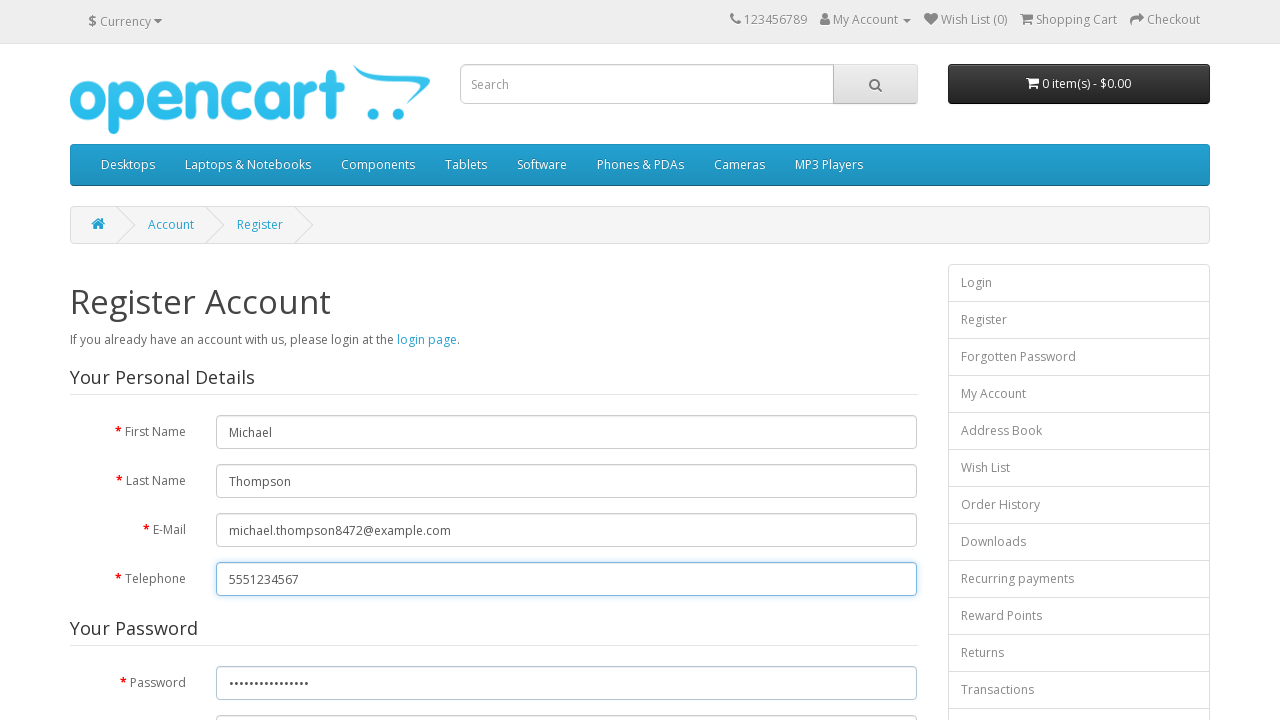

Confirmed password by re-entering 'SecurePass#2024!' in registration form on .form-control >> nth=6
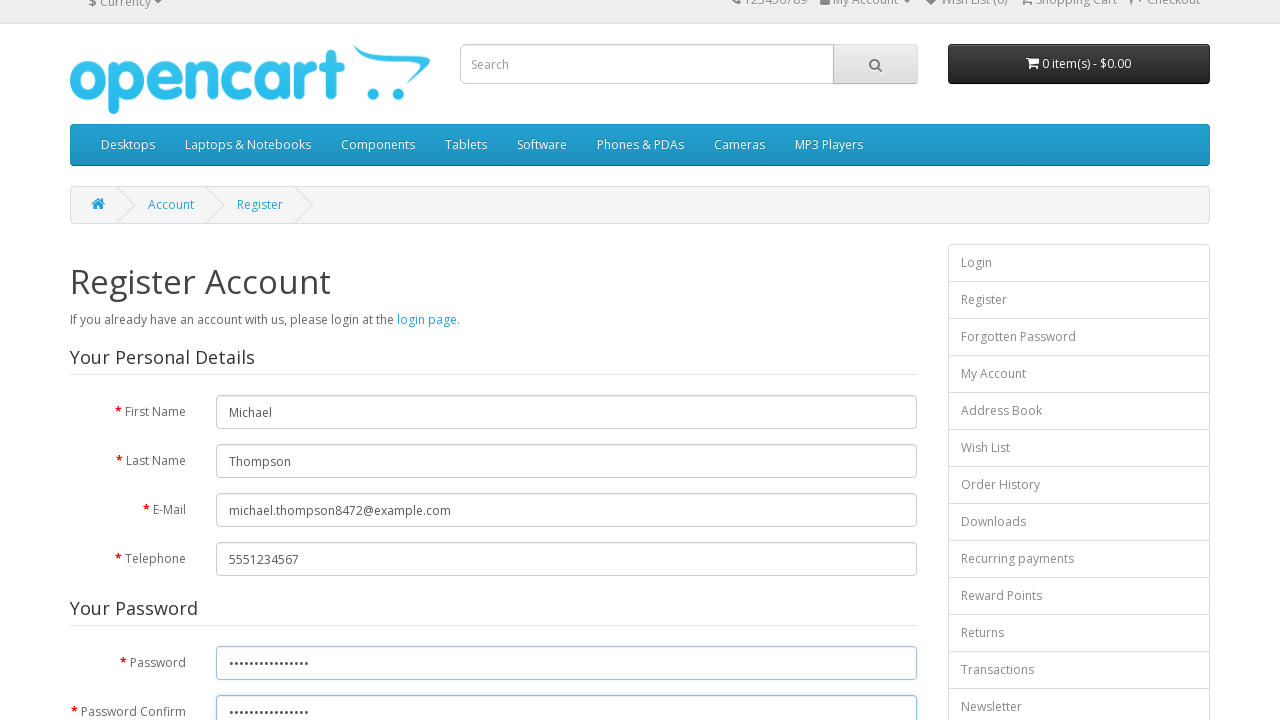

Agreed to terms and conditions by clicking checkbox at (825, 423) on input[name='agree']
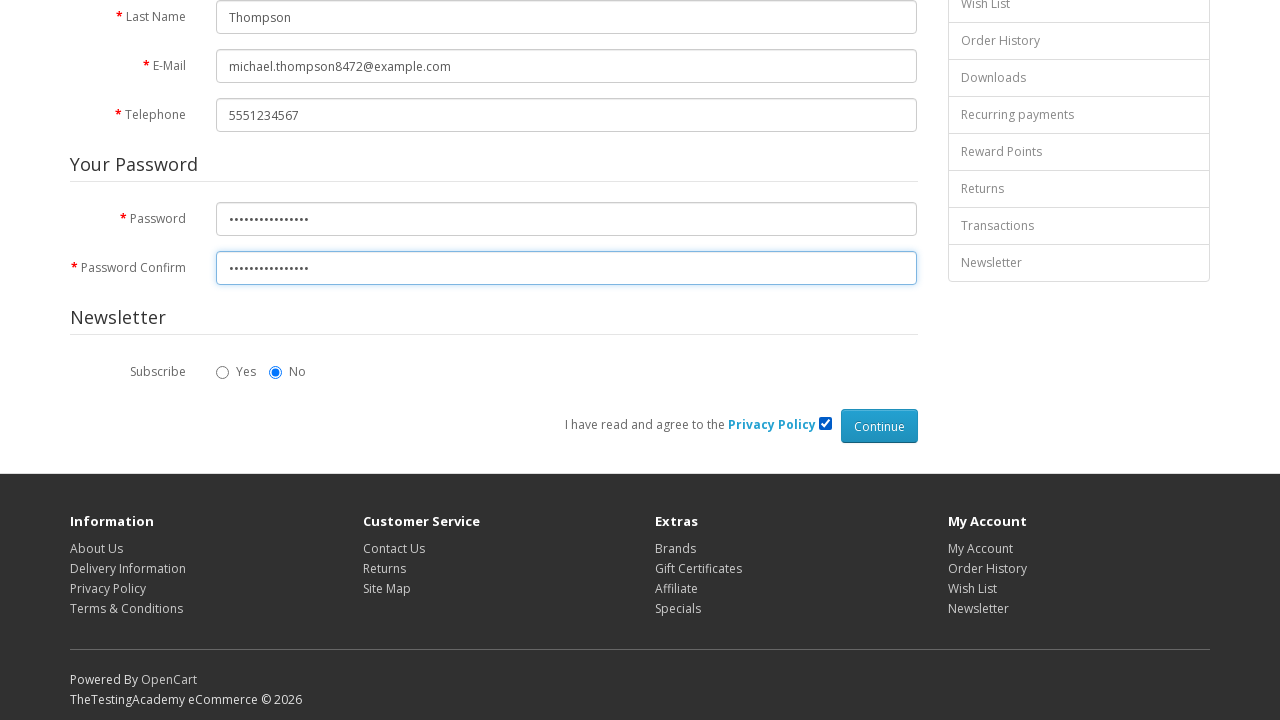

Submitted registration form at (879, 426) on input[type='submit']
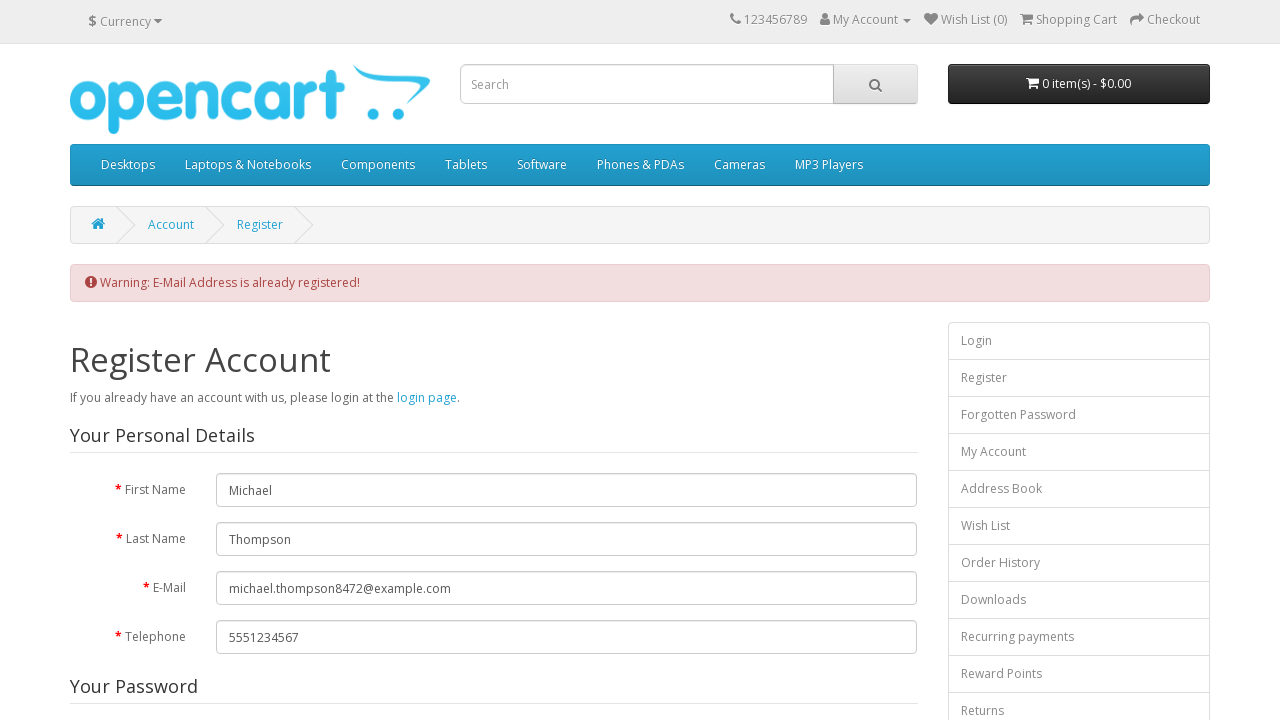

Waited for account creation confirmation page to load
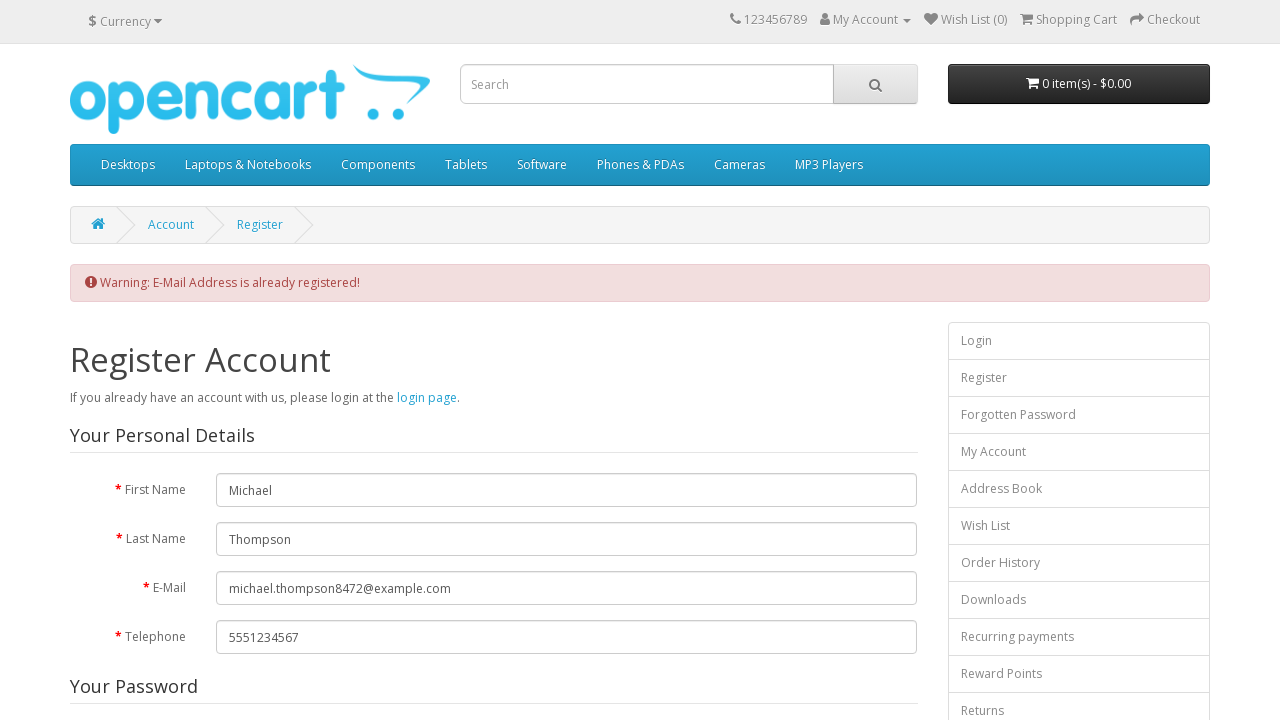

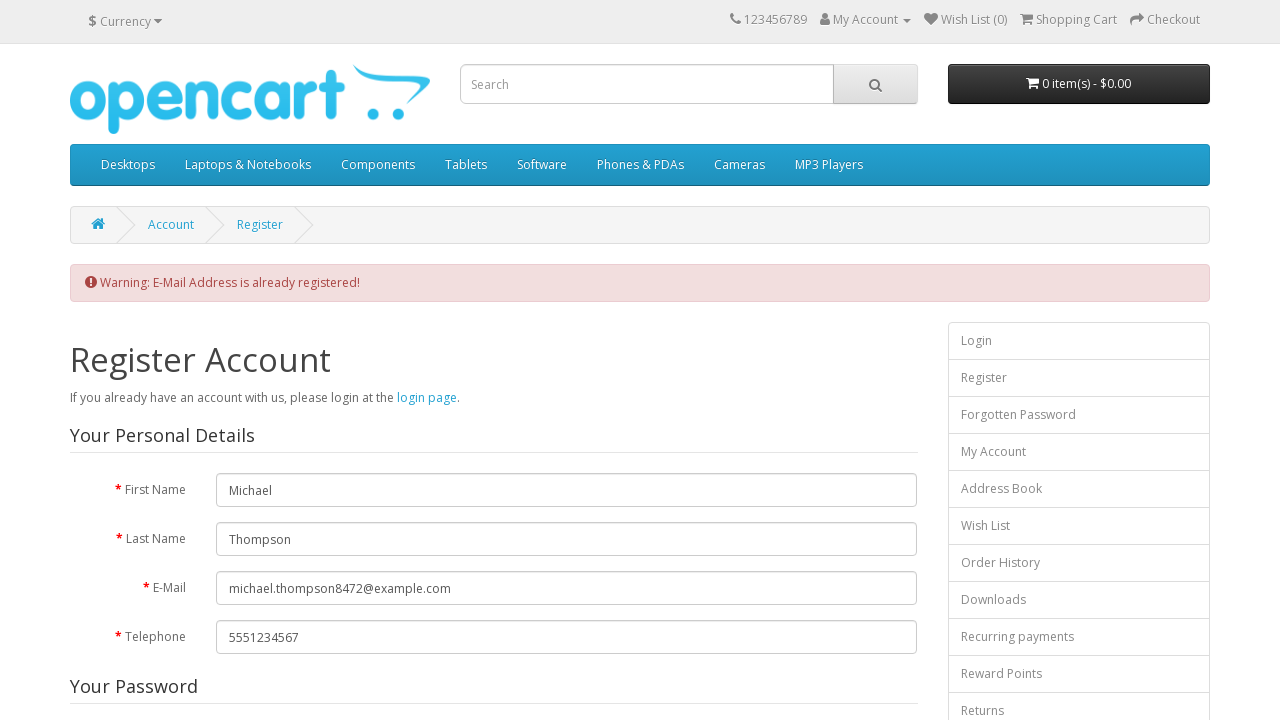